Tests keyboard input functionality by clicking on a name field, entering a name, and clicking a button on the Formy keypress practice page

Starting URL: https://formy-project.herokuapp.com/keypress

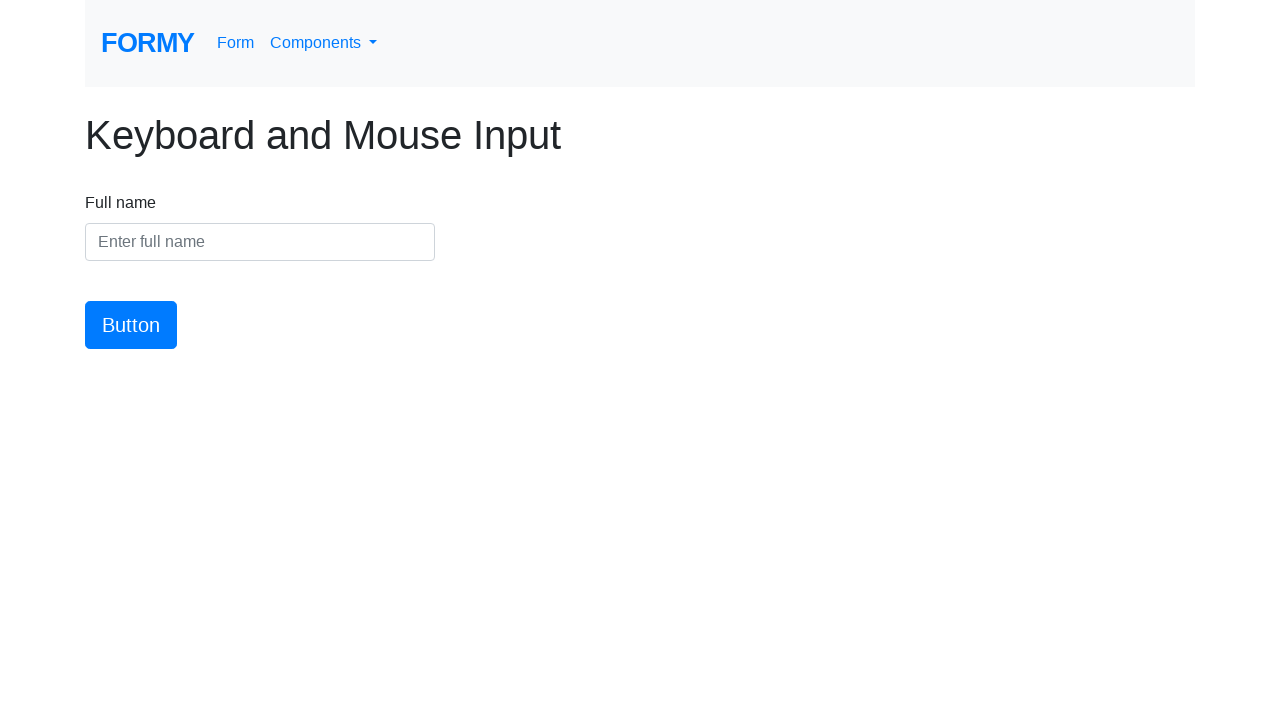

Clicked on the name input field at (260, 242) on #name
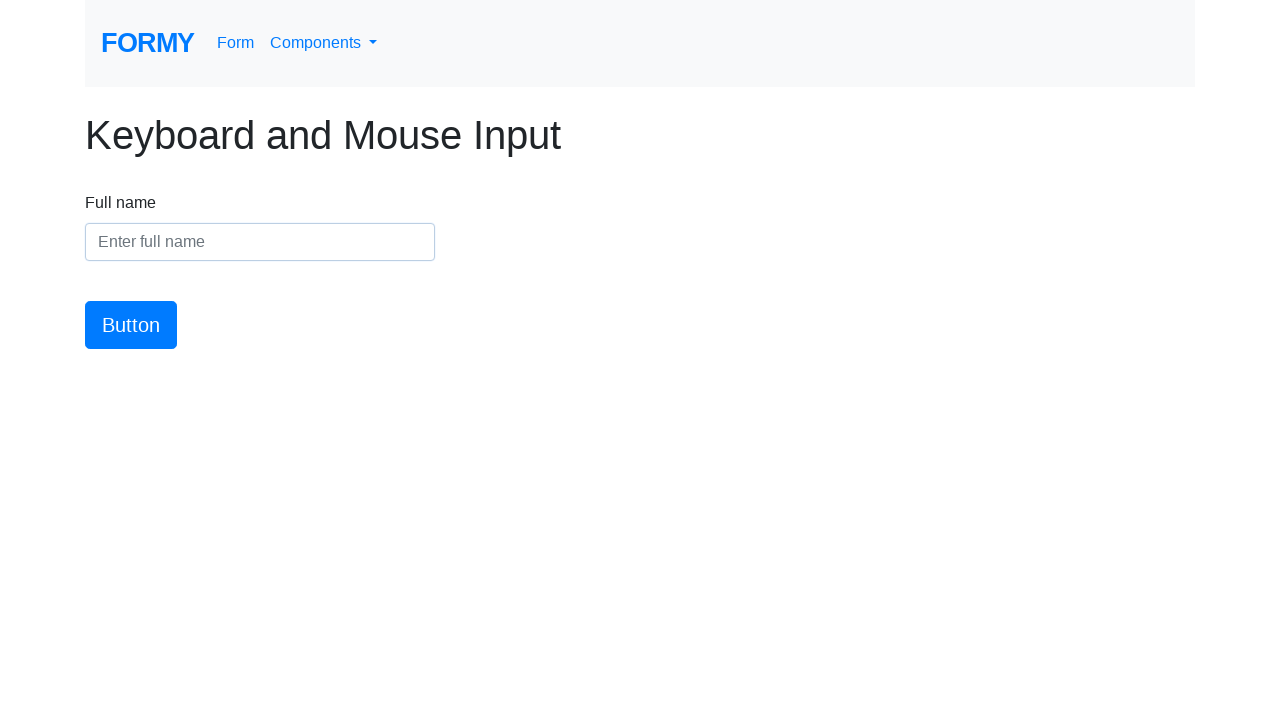

Entered 'Marcus Thompson' into the name field on #name
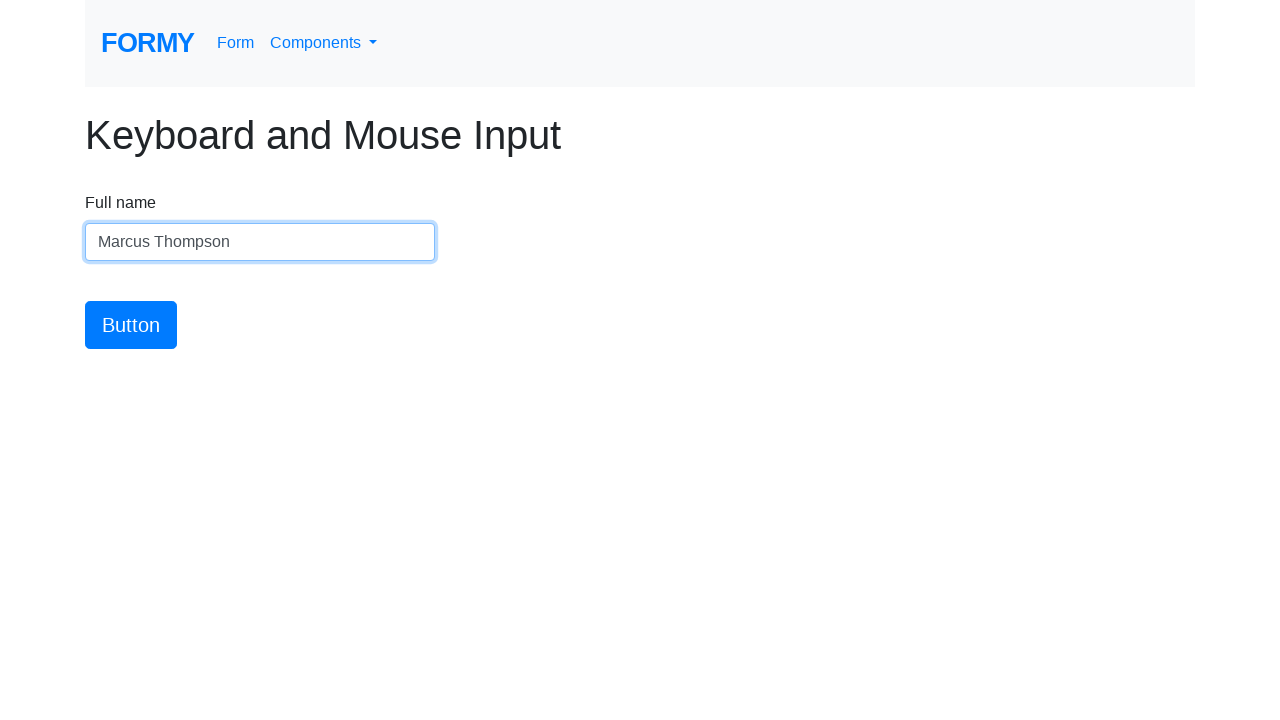

Clicked the submit button at (131, 325) on #button
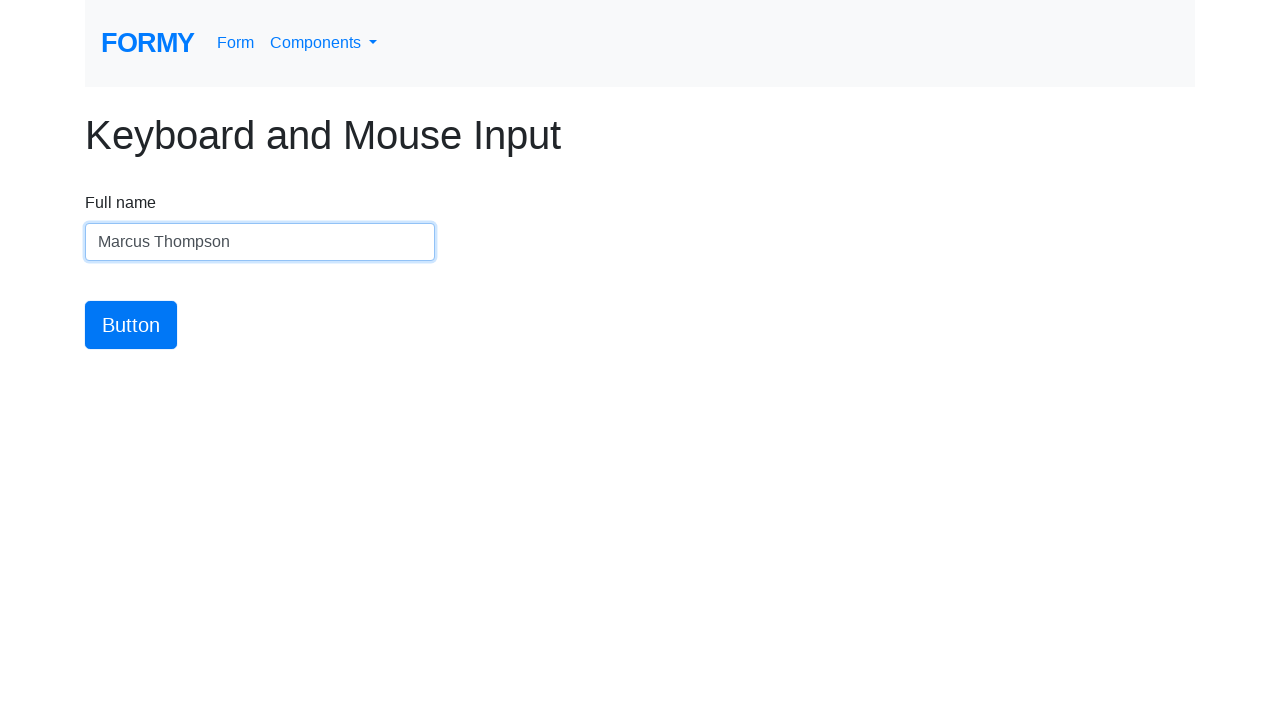

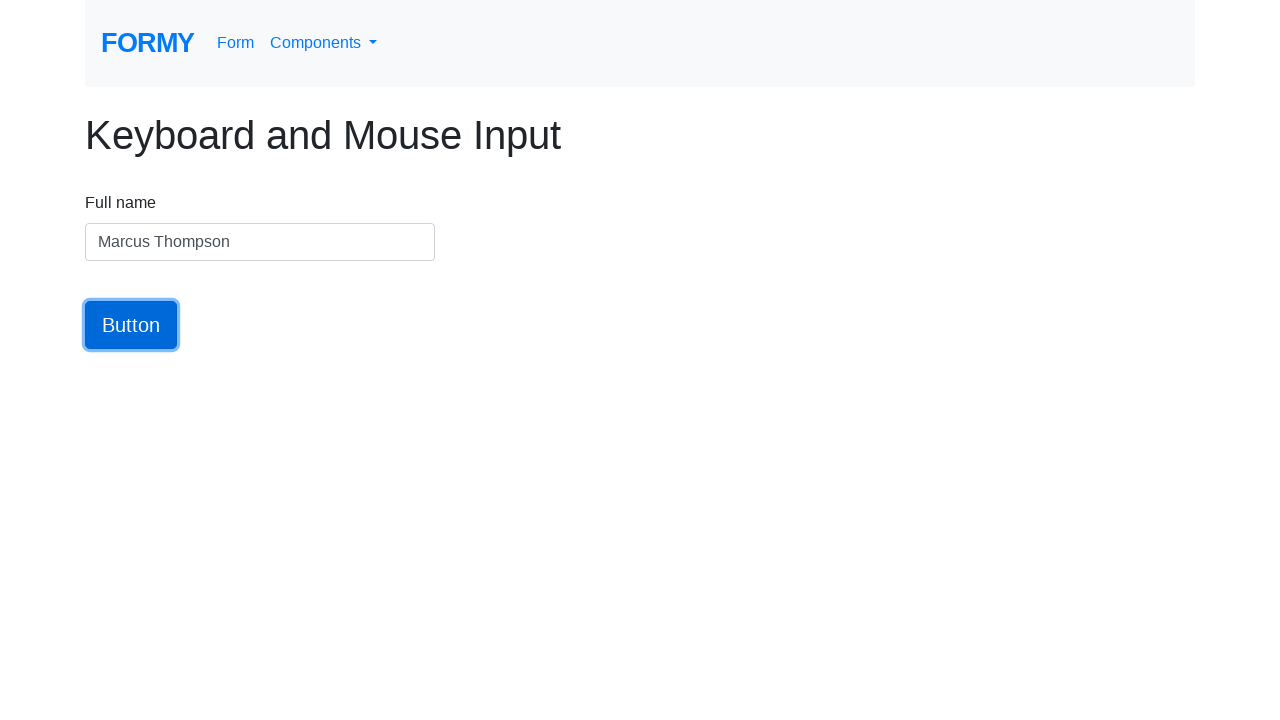